Tests cancelling an edit by pressing Escape key

Starting URL: https://todomvc4tasj.herokuapp.com/

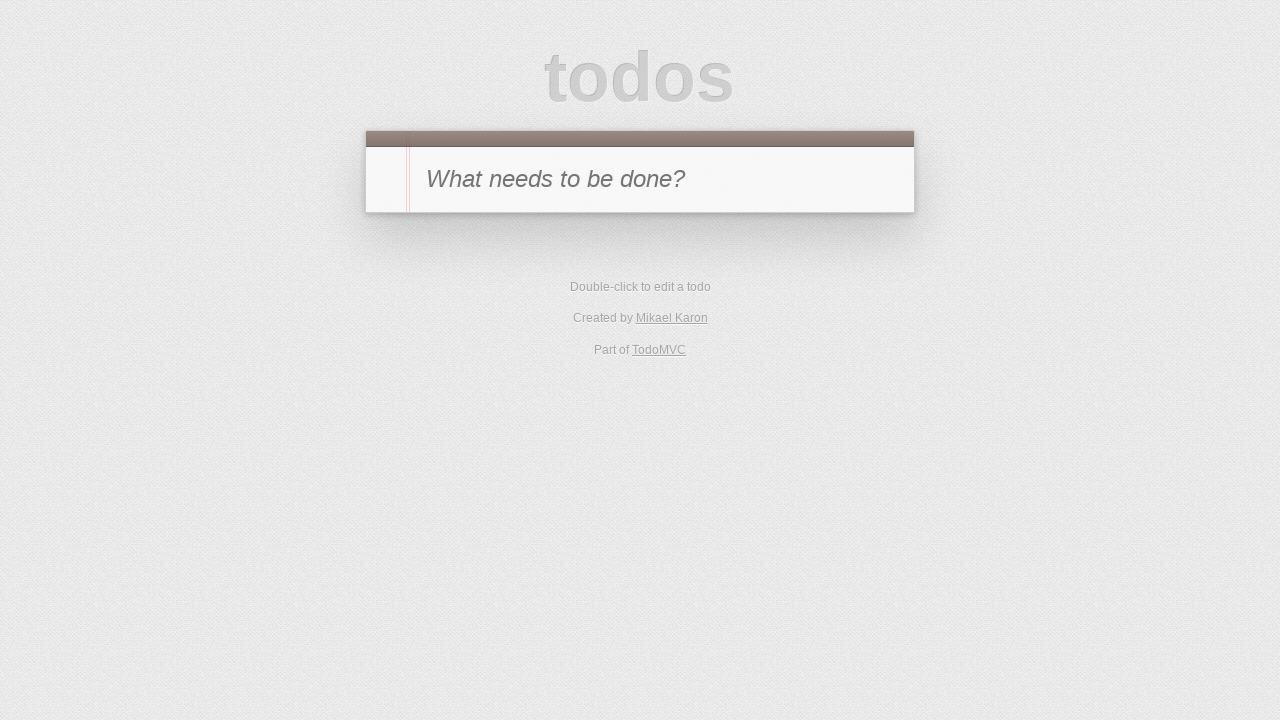

Filled new todo input with '1' on #new-todo
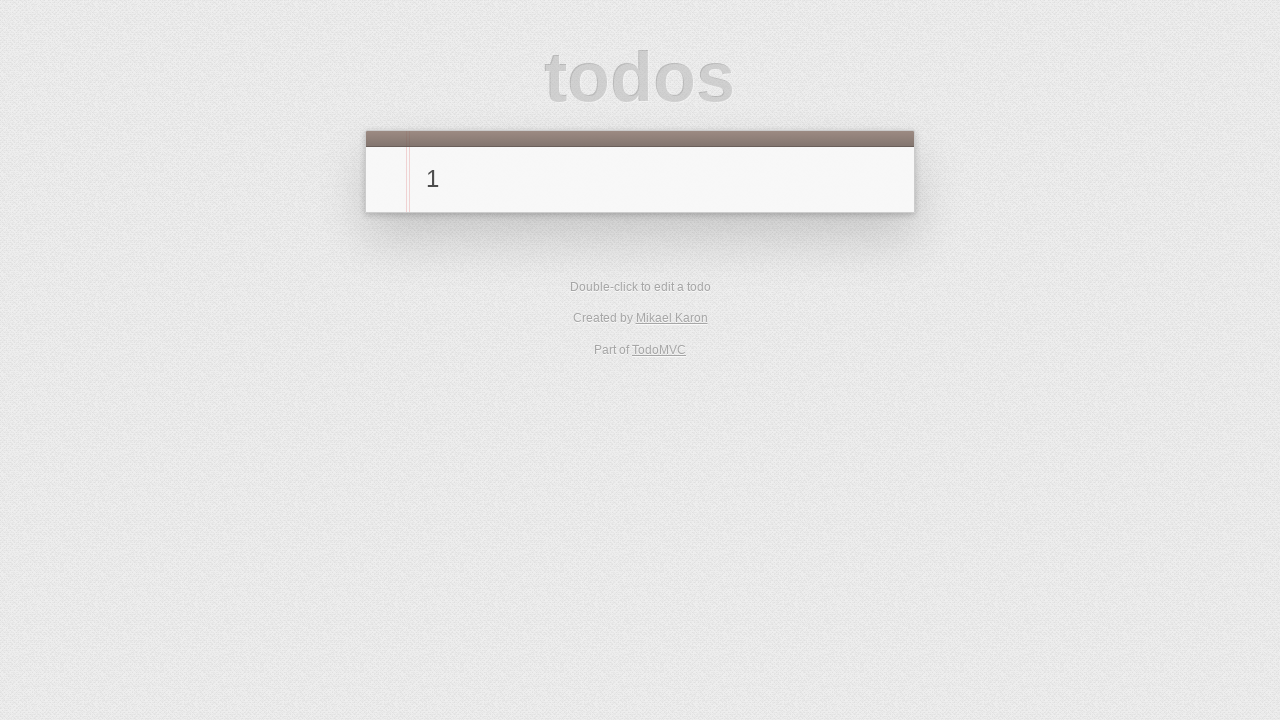

Pressed Enter to add task on #new-todo
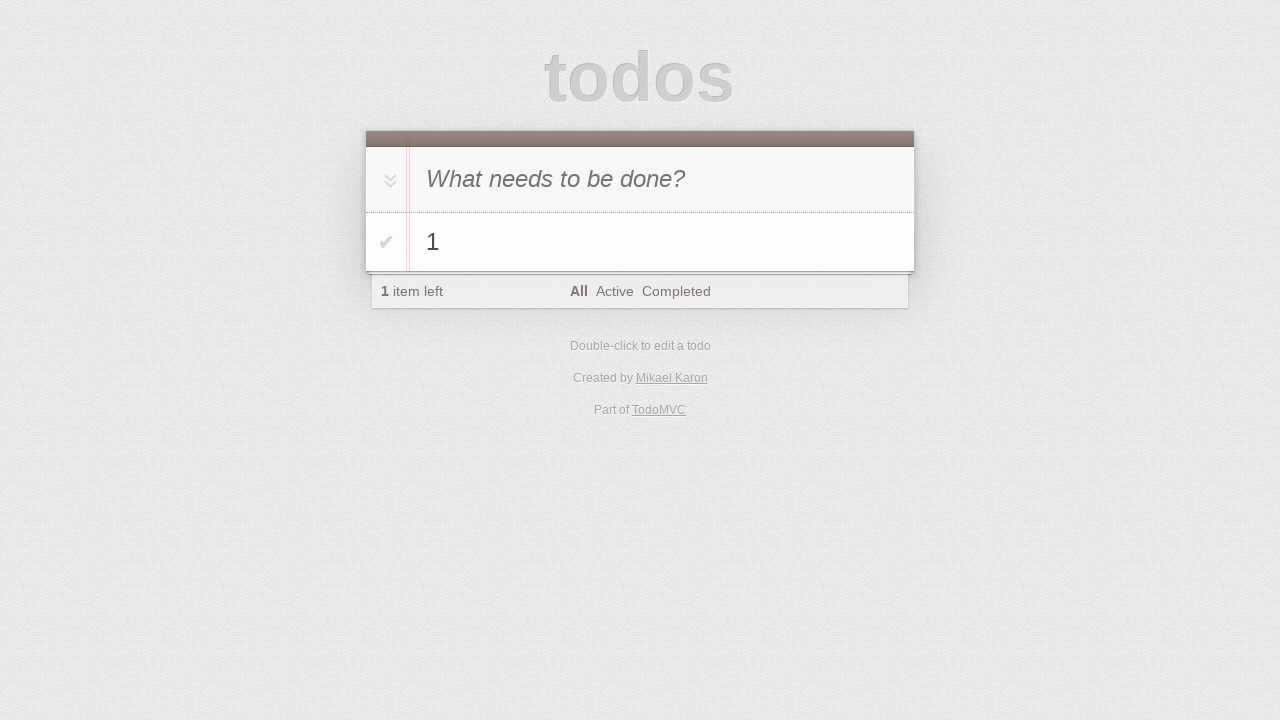

Double-clicked task to start editing at (662, 242) on #todo-list li >> text='1'
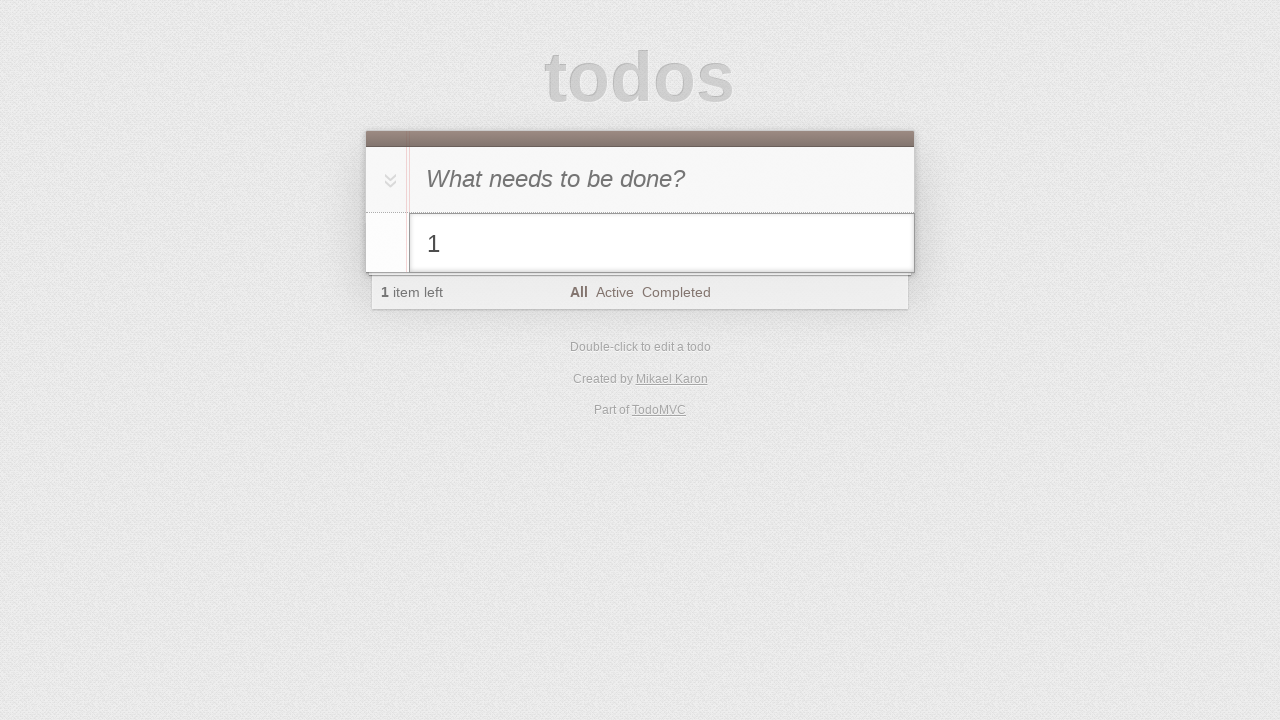

Filled edit field with '1 edited cancelled' on #todo-list li.editing .edit
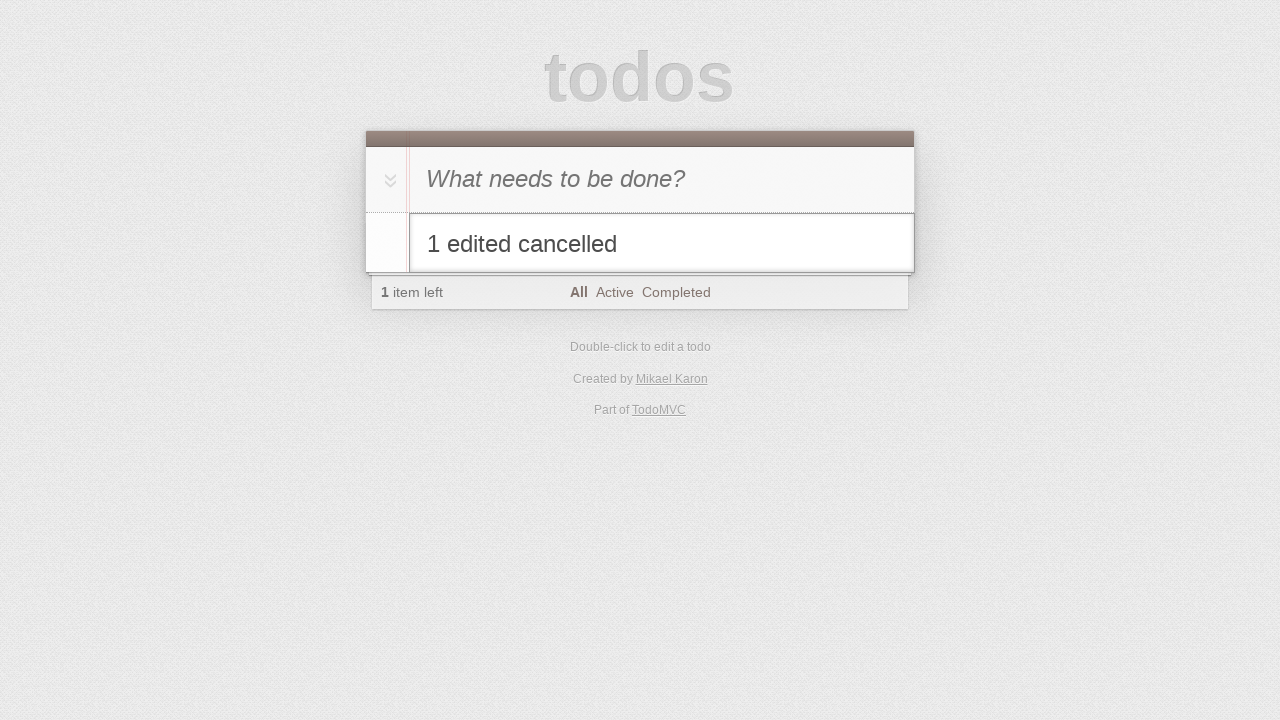

Pressed Escape to cancel edit on #todo-list li.editing .edit
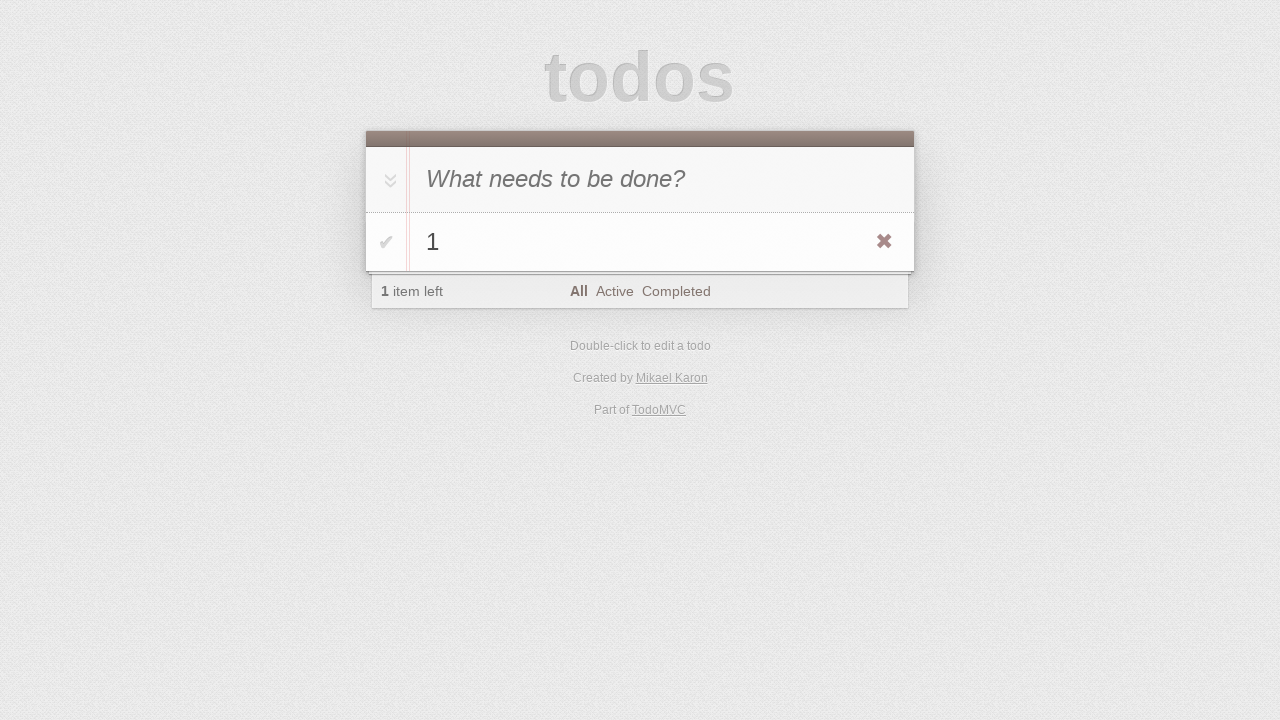

Verified original task text '1' remains
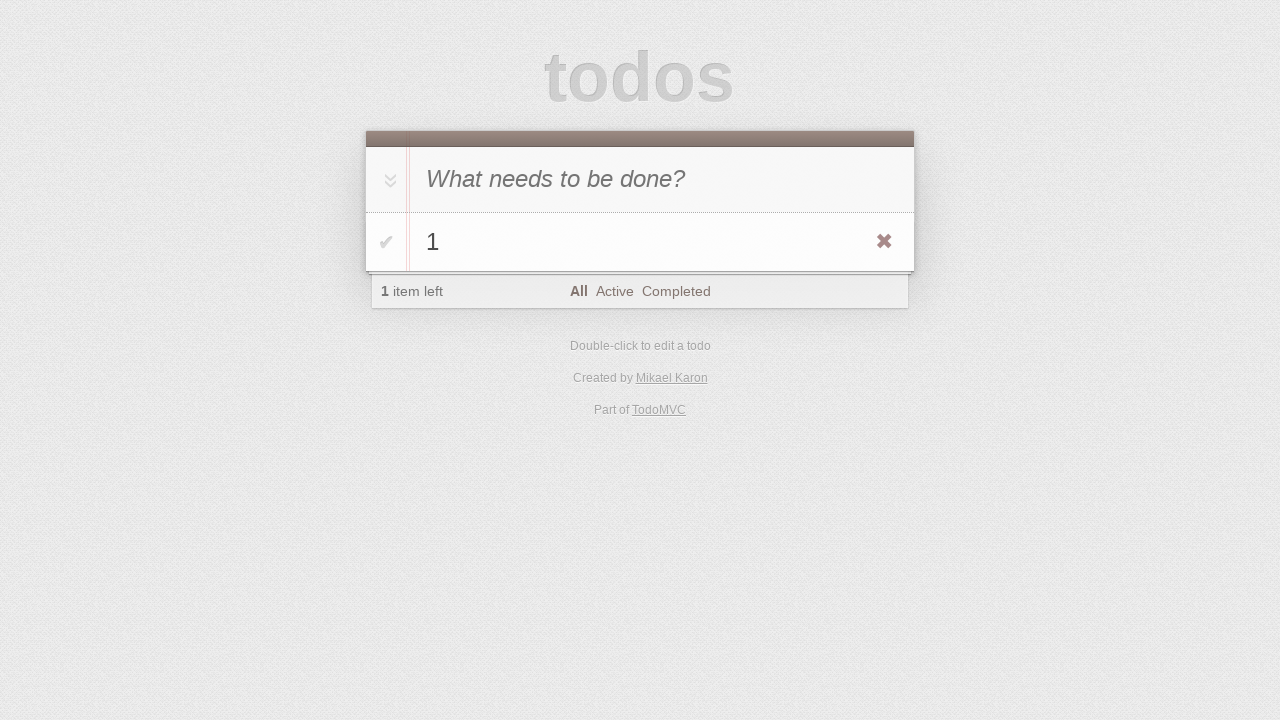

Verified item count is 1
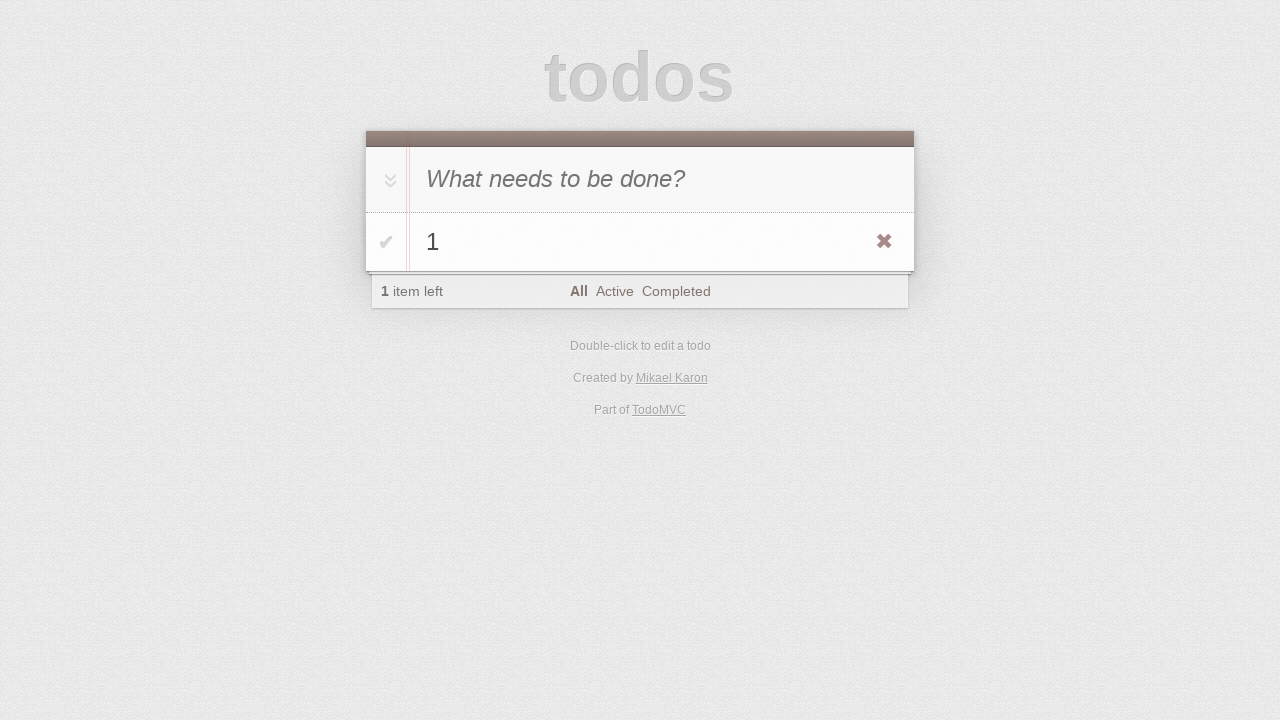

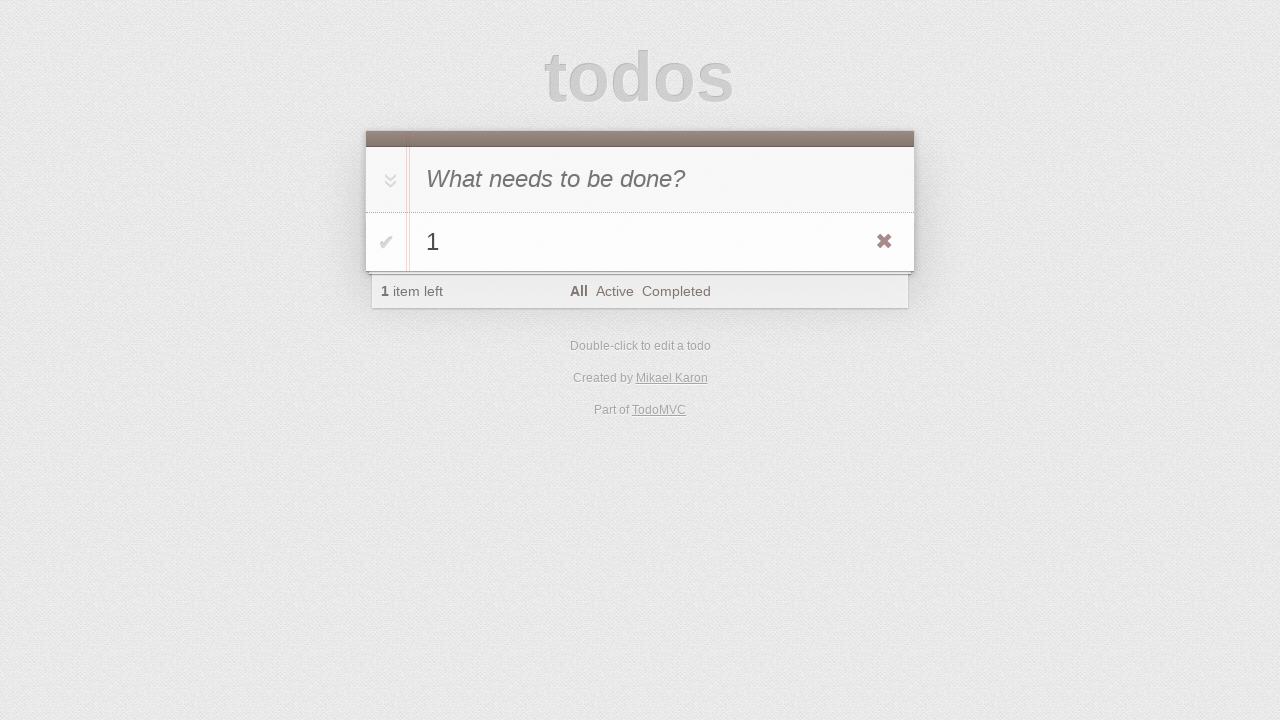